Tests a button click functionality and verifies the resulting text display on a Russian language learning platform

Starting URL: https://lm.skillbox.ru/qa_tester/module01/

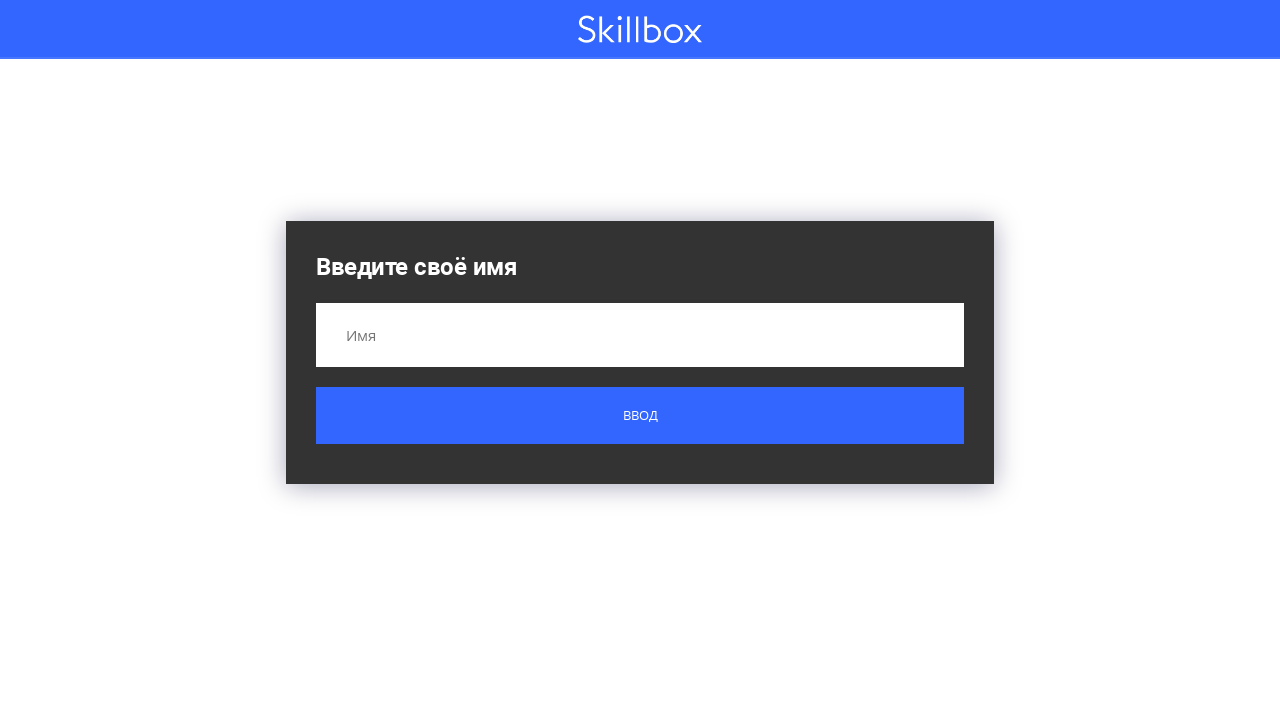

Clicked button to trigger text display at (640, 416) on .button
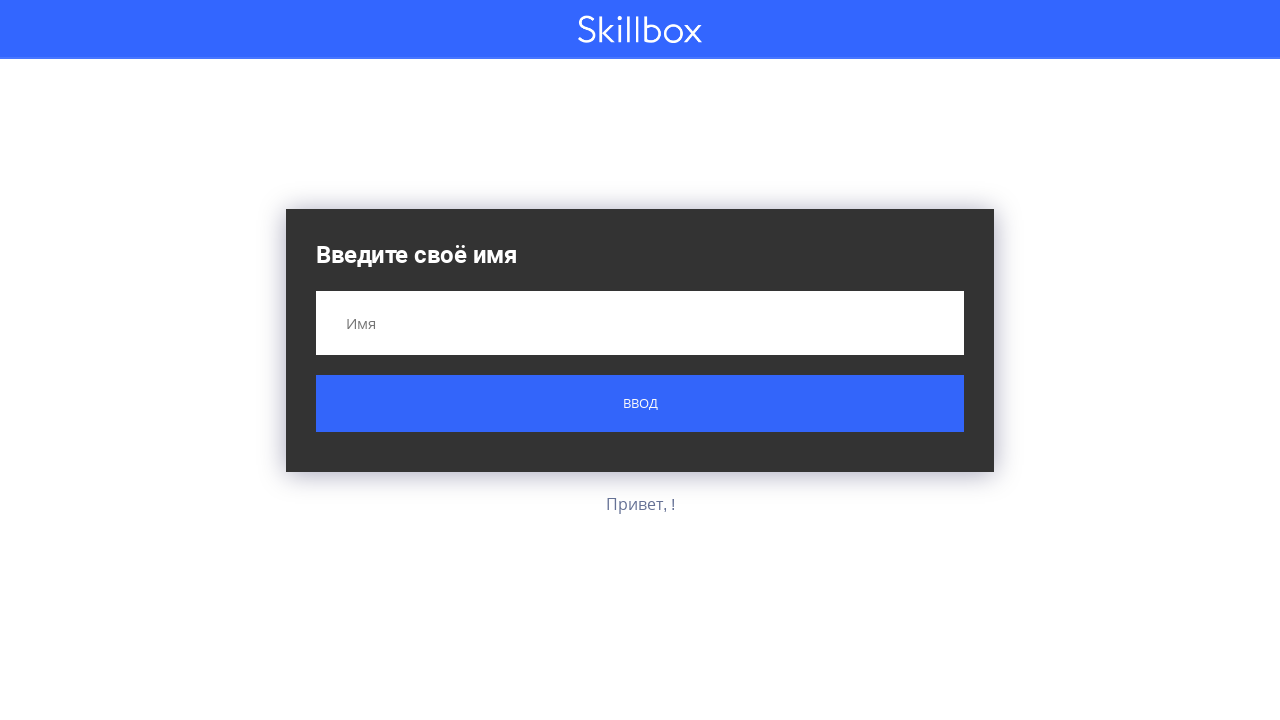

Result text element loaded on Russian language learning platform
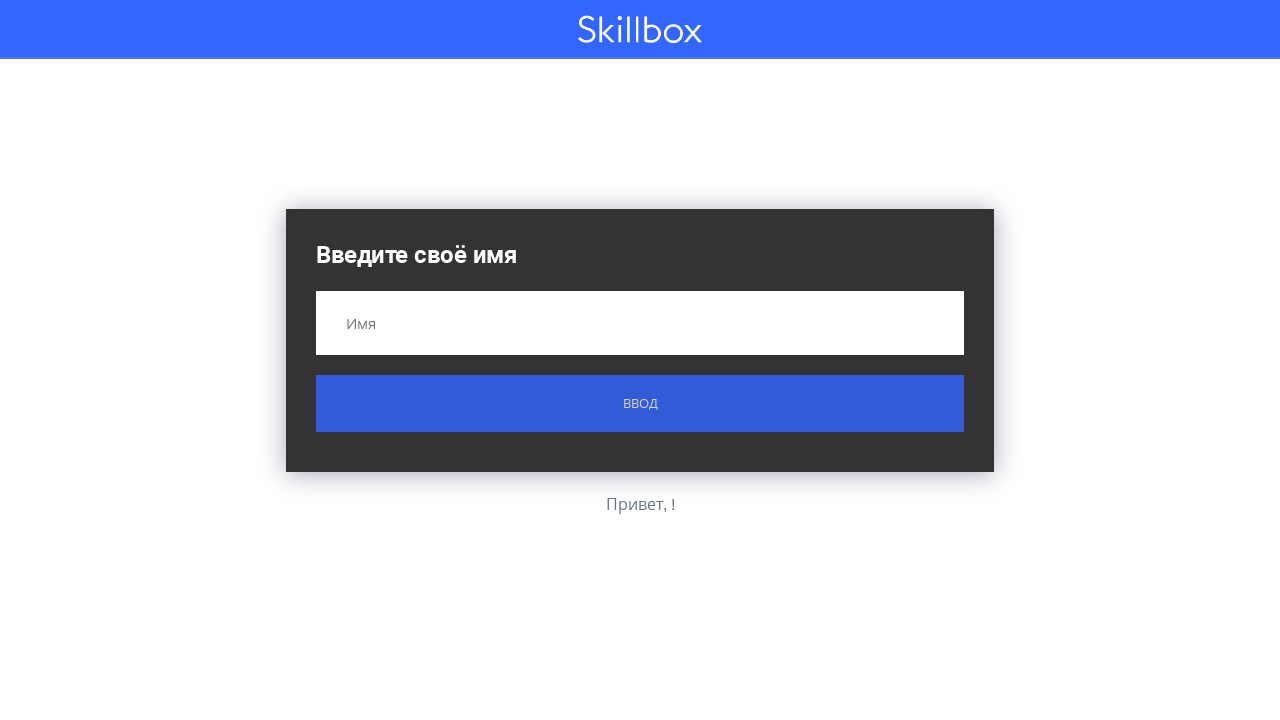

Retrieved result text content
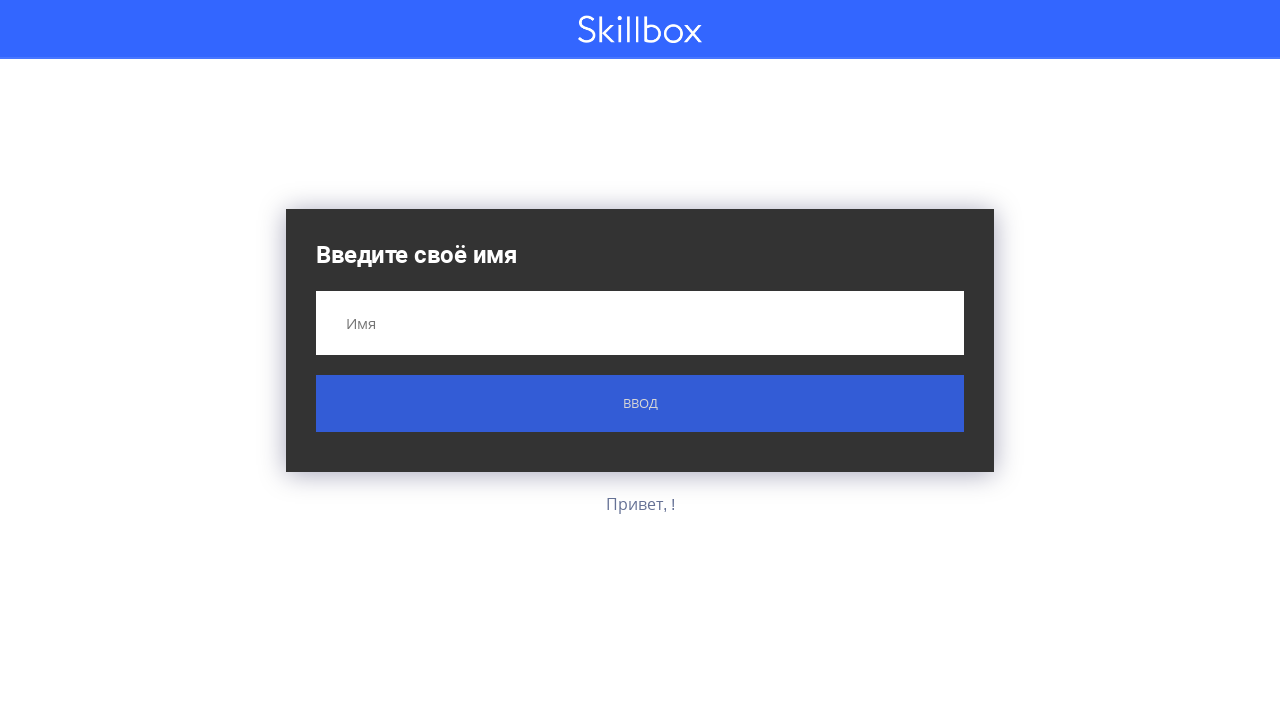

Verified result text matches expected greeting 'Привет, !'
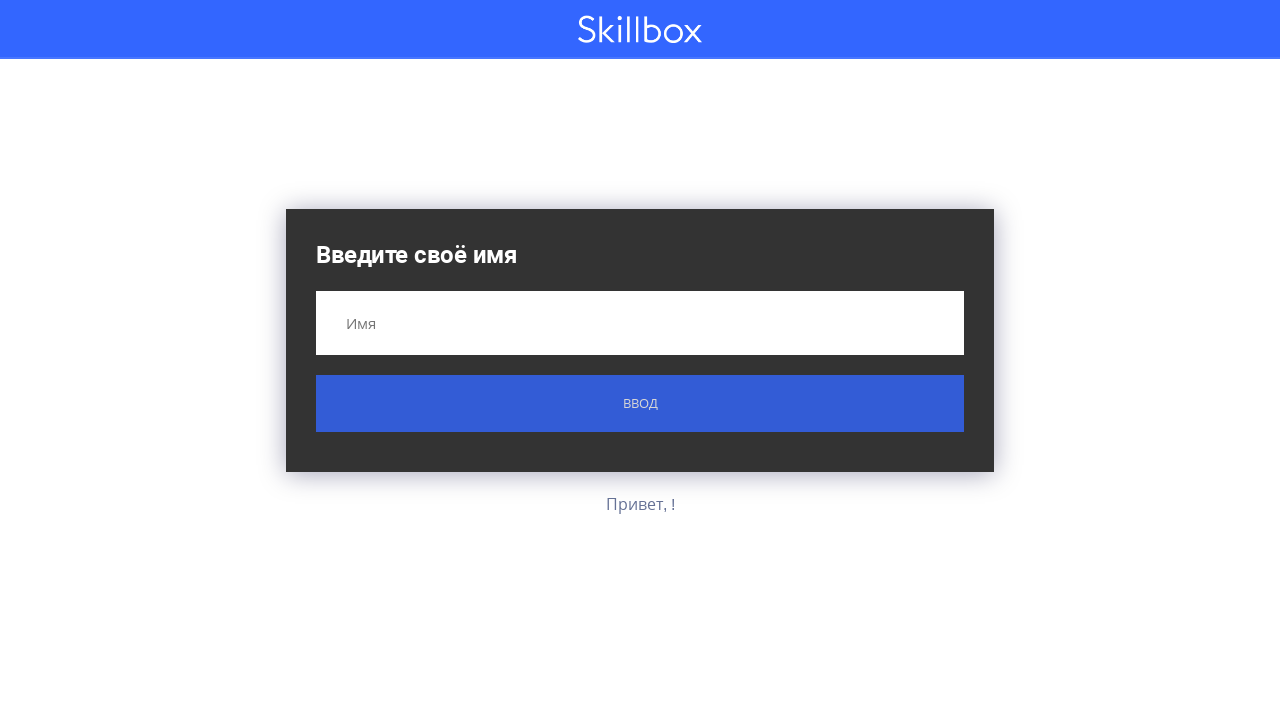

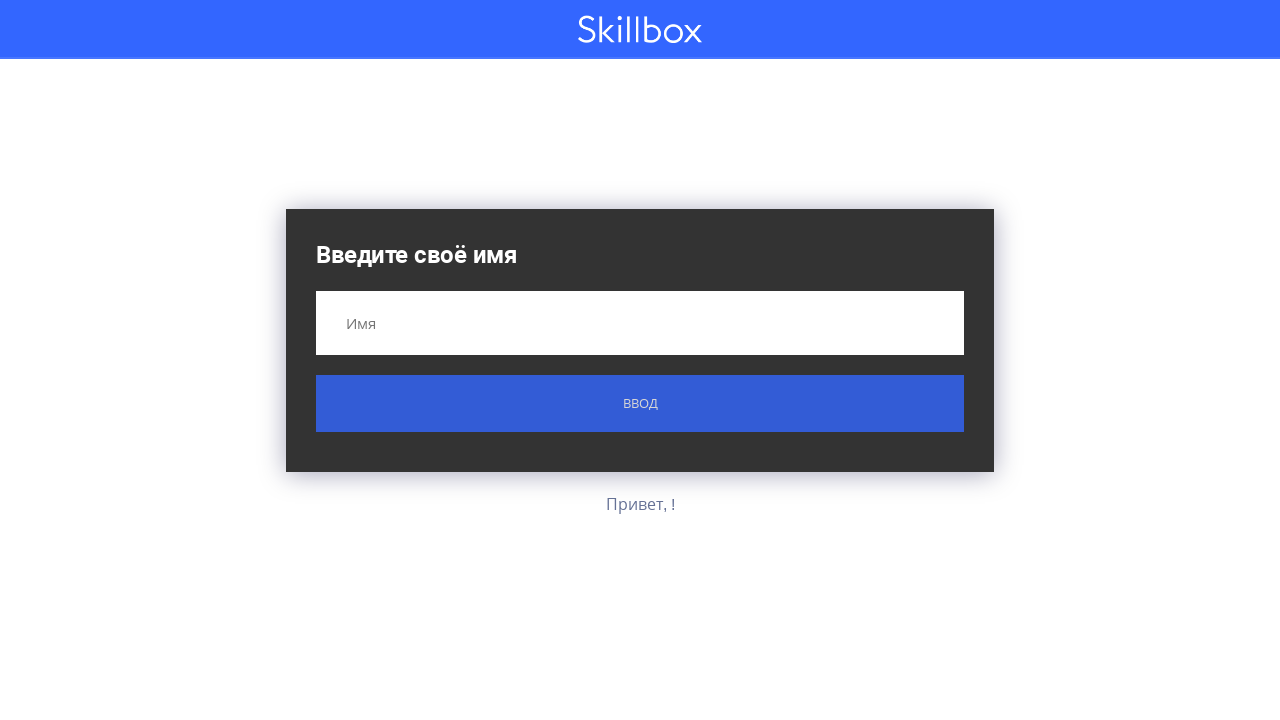